Tests sending a space key press to a specific element and verifies the page displays the correct key that was pressed

Starting URL: http://the-internet.herokuapp.com/key_presses

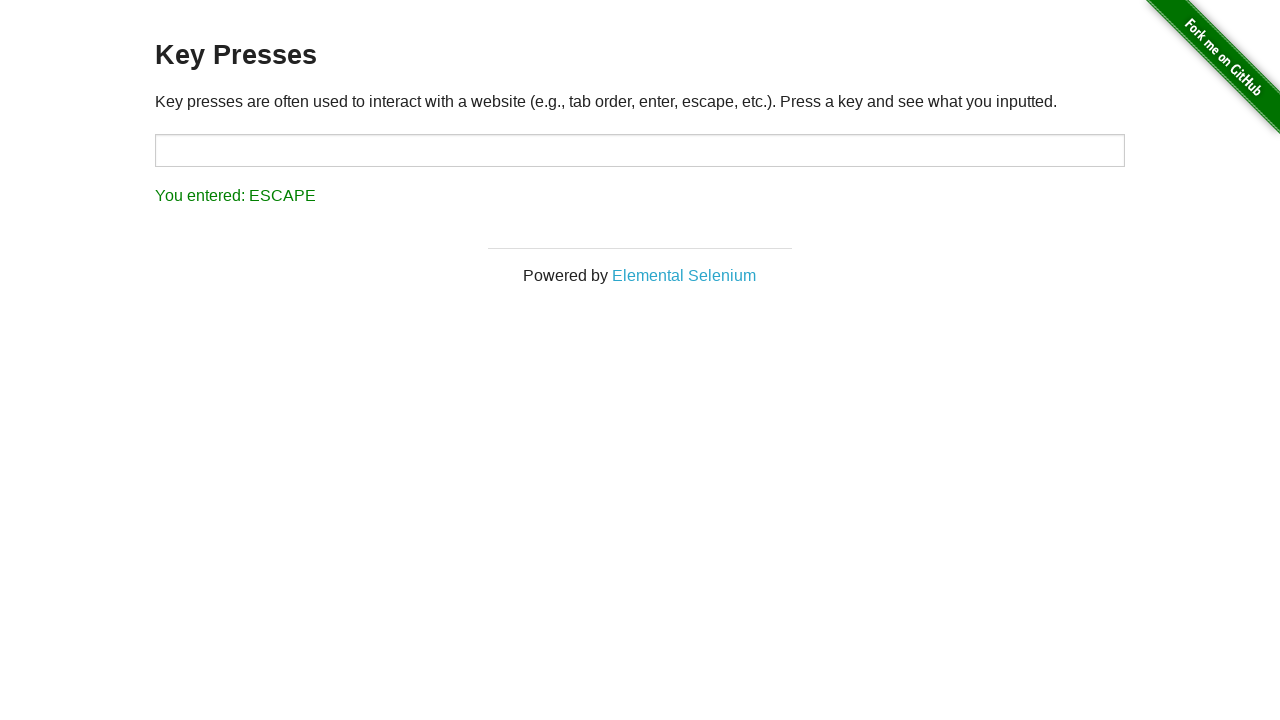

Sent space key press to target element on #target
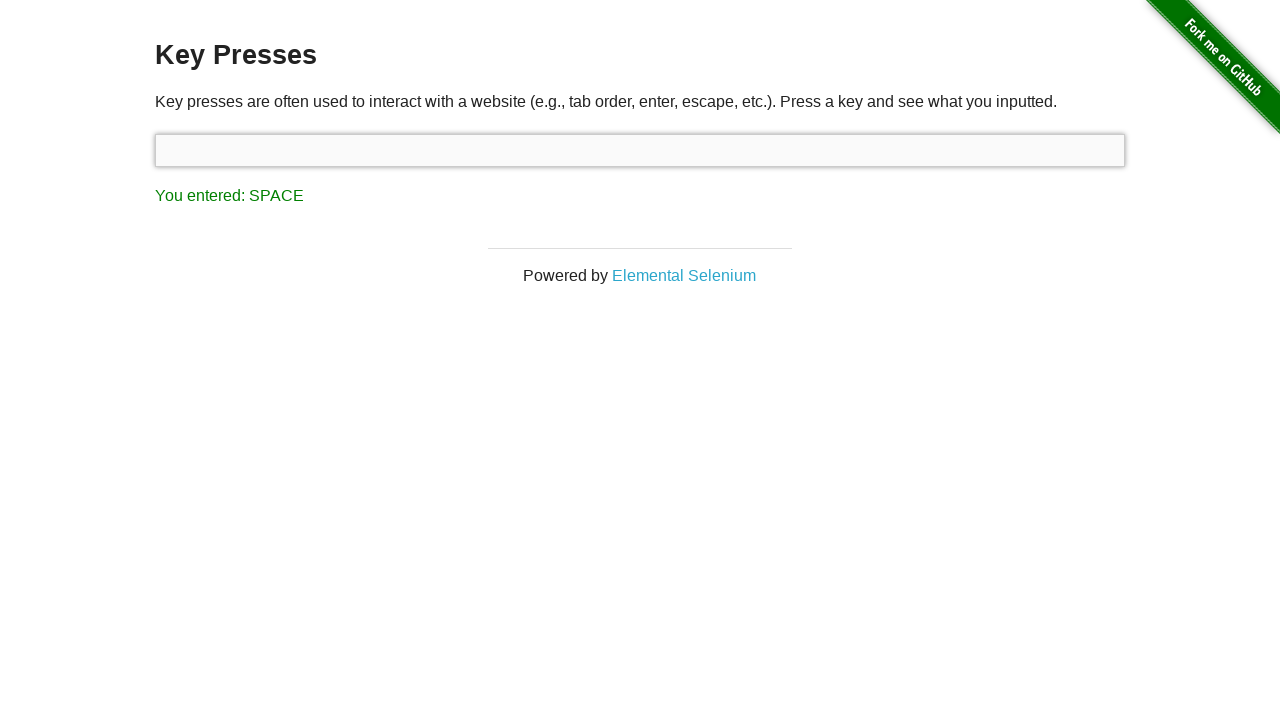

Result element loaded
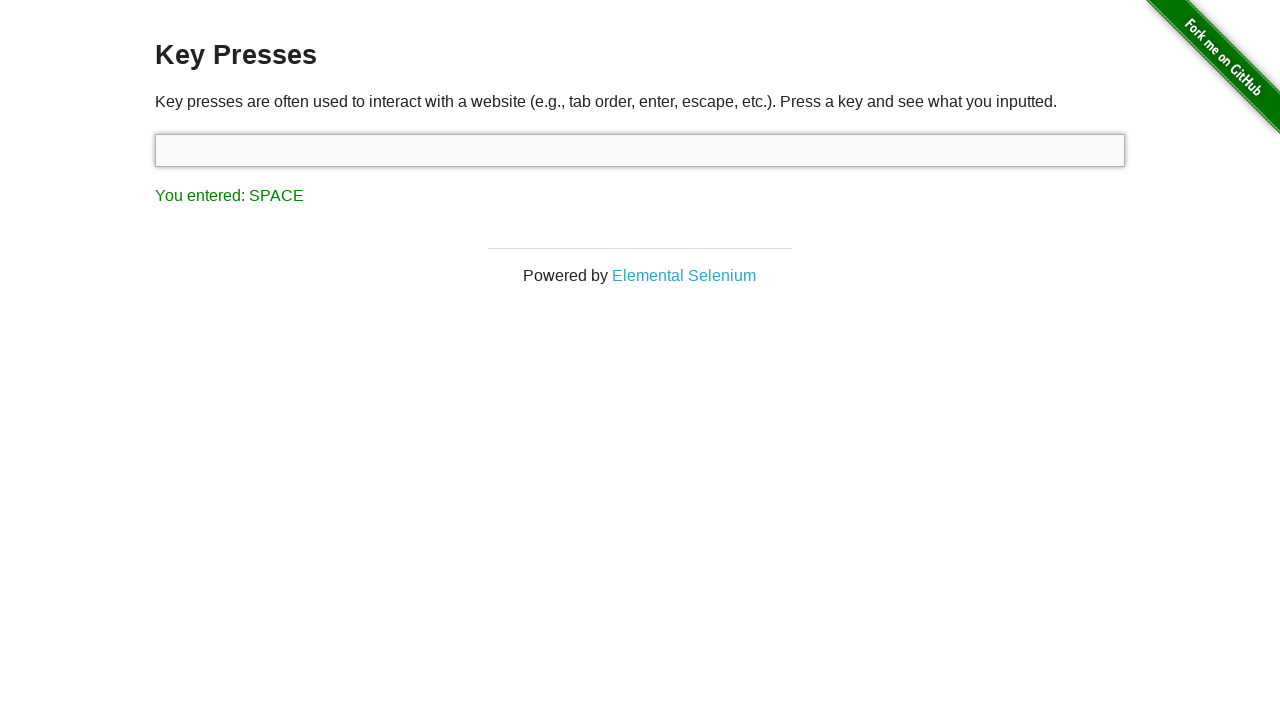

Retrieved result text content
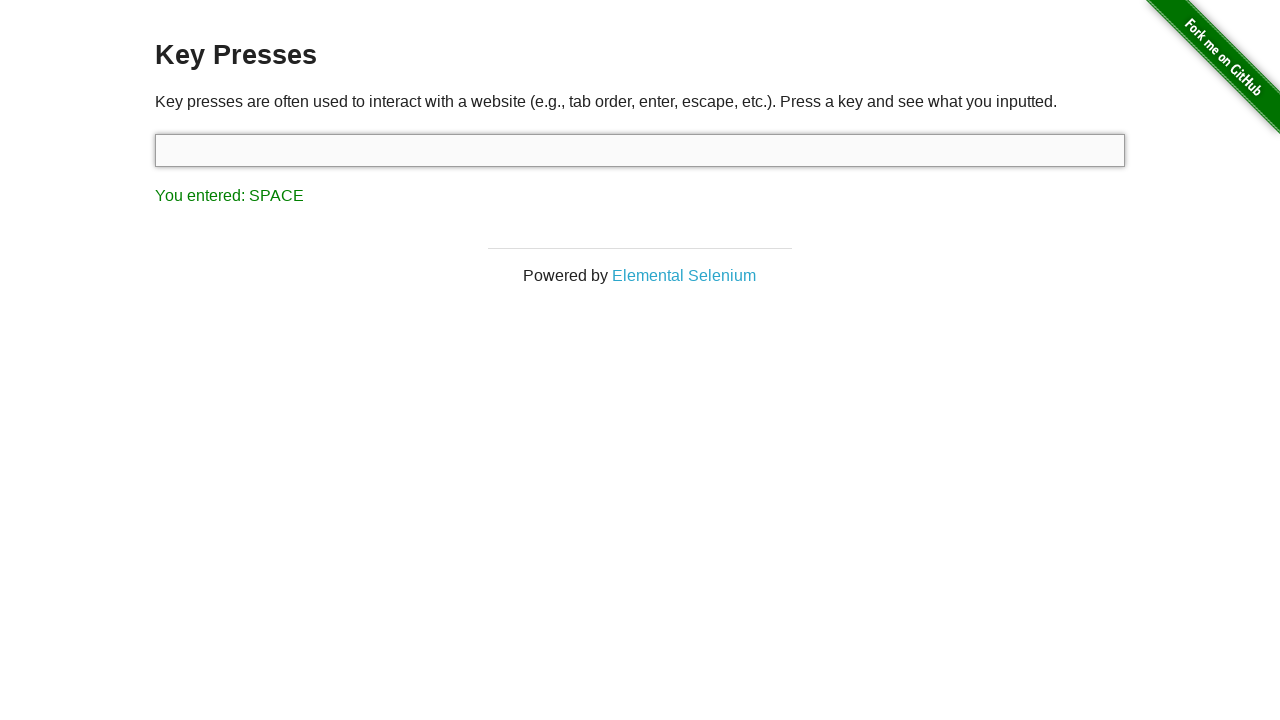

Verified result text shows 'You entered: SPACE'
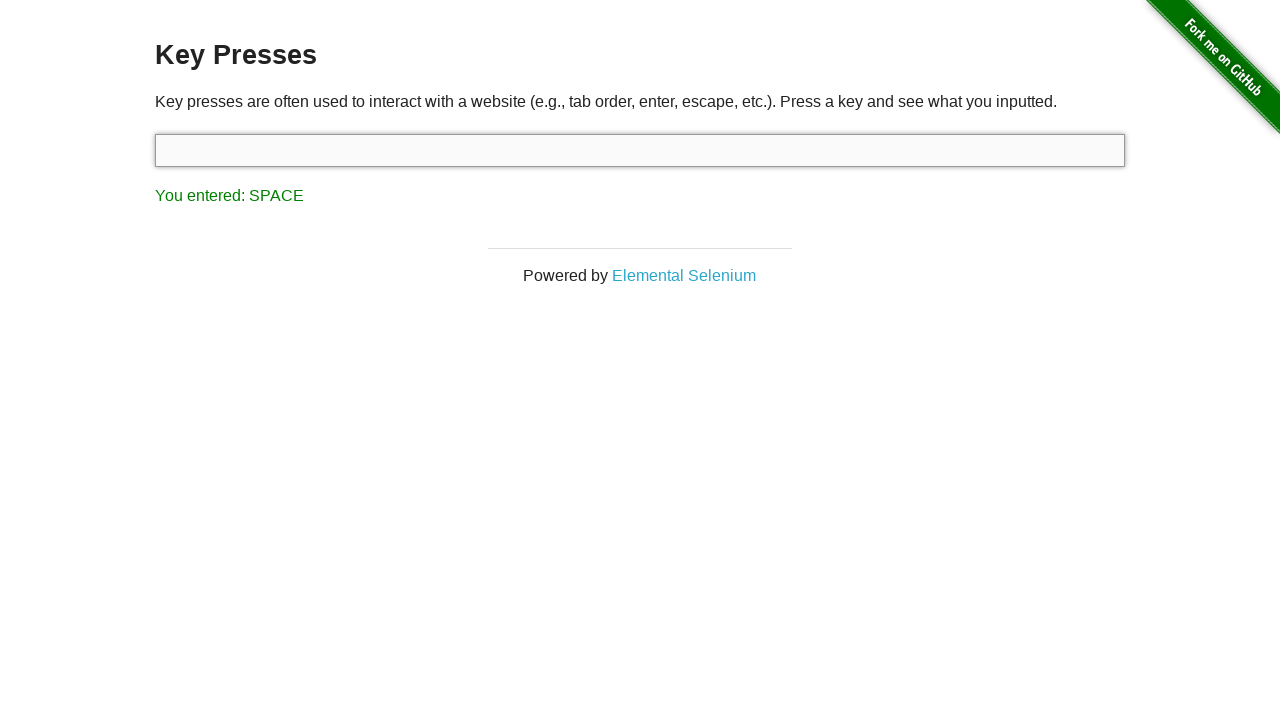

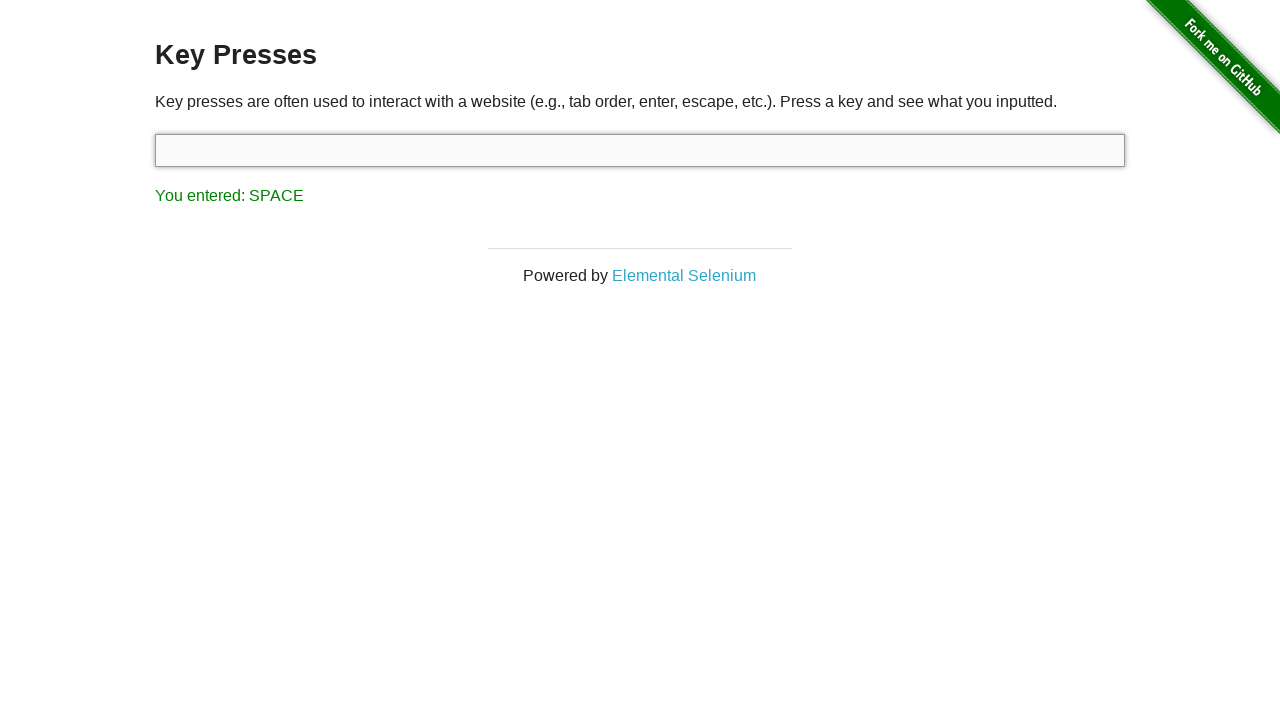